Navigates to Walmart website and performs a search for "ring of the lords" in the search box

Starting URL: https://walmart.com

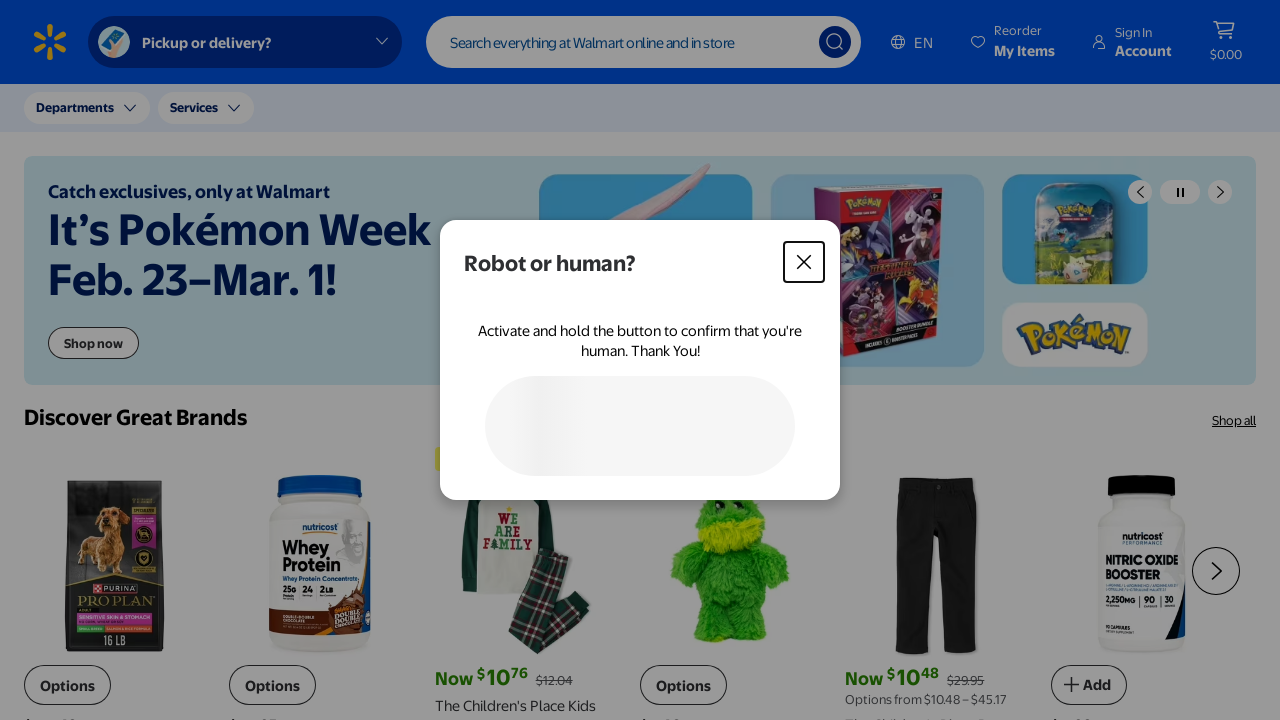

Navigated to Walmart website
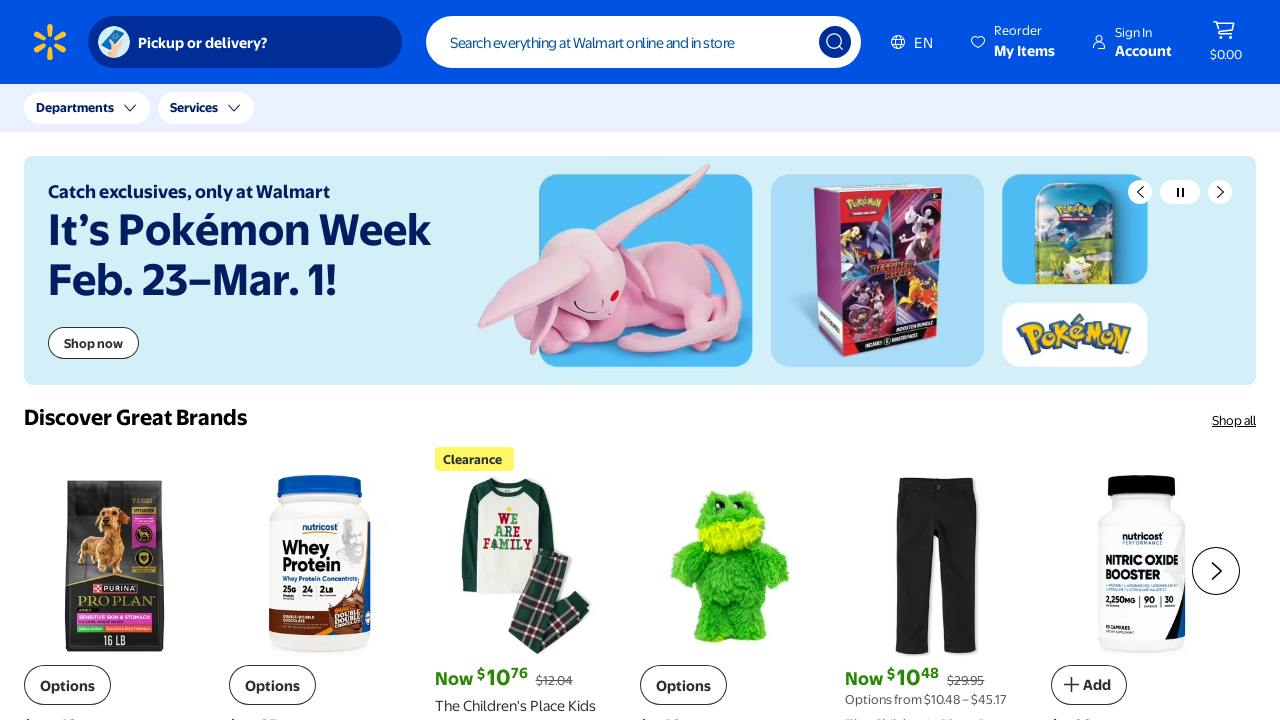

Filled search box with 'ring of the lords' on input[placeholder='Search everything at Walmart online and in store']
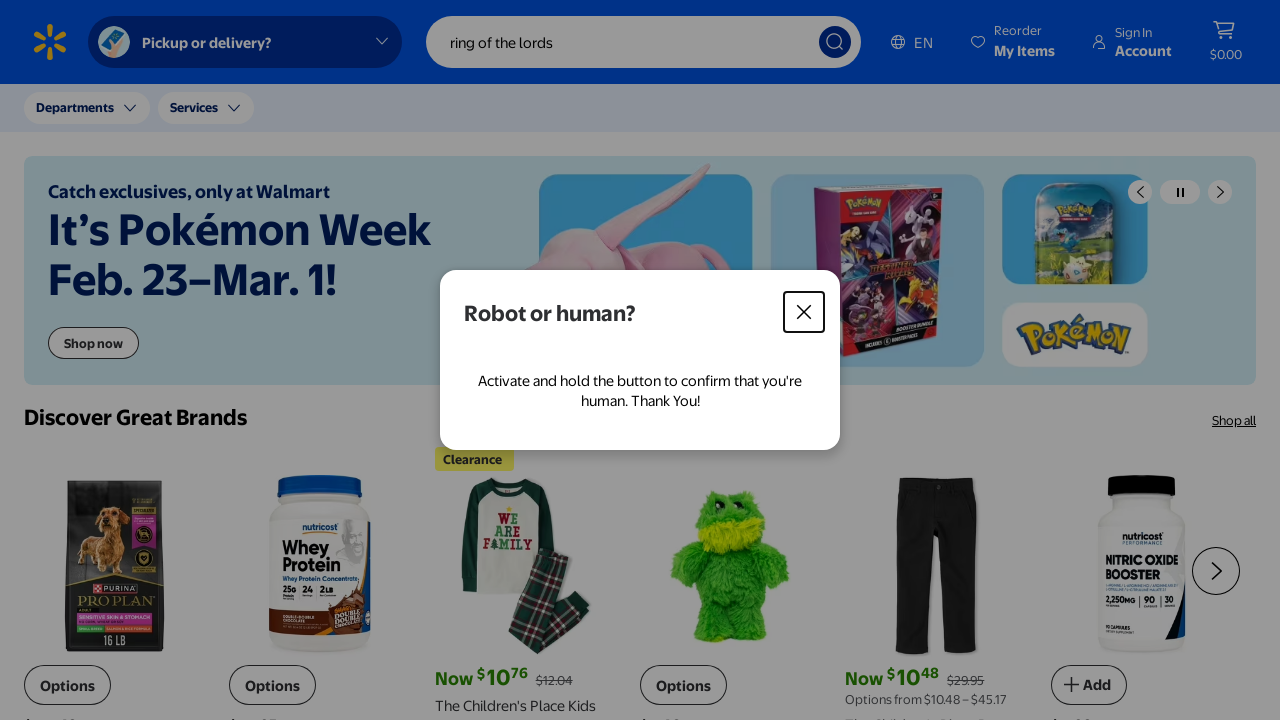

Waited for search suggestions to appear
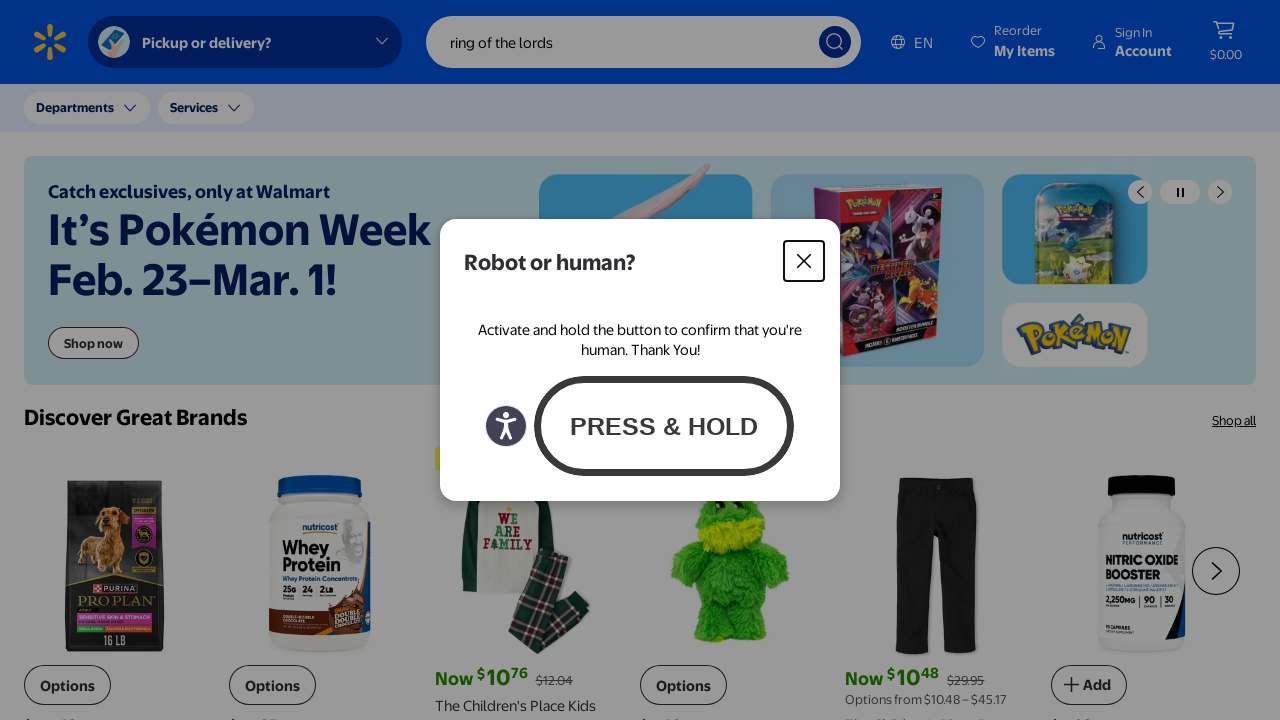

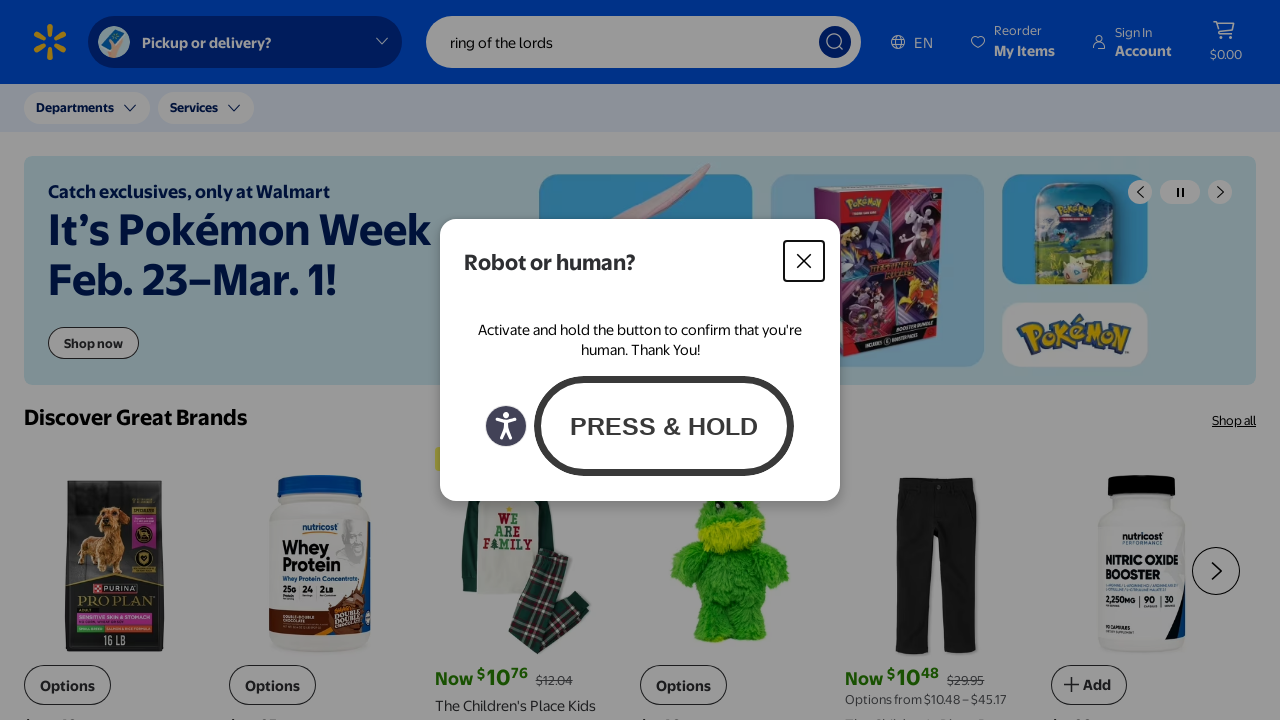